Tests checkbox interaction by navigating to the Checkboxes page, clicking all checkboxes to toggle their state, and then navigating back to the main page

Starting URL: https://the-internet.herokuapp.com/

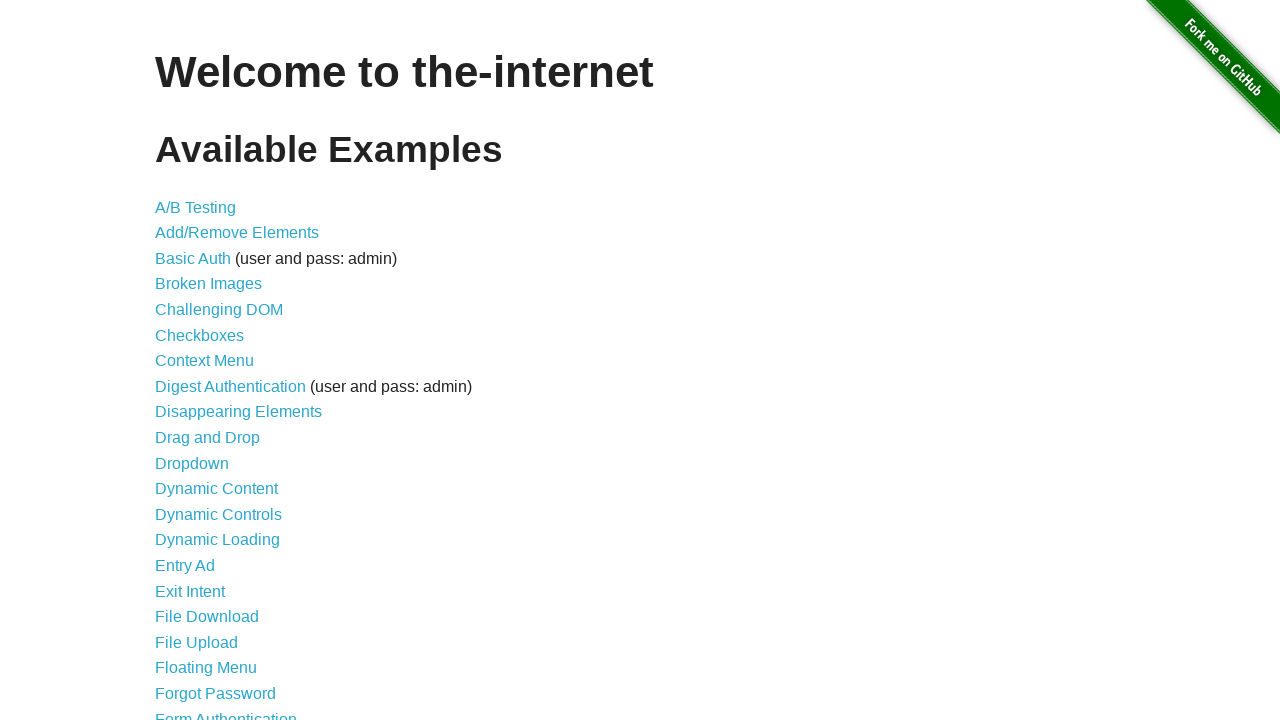

Clicked on the Checkboxes link at (200, 335) on text=Checkboxes
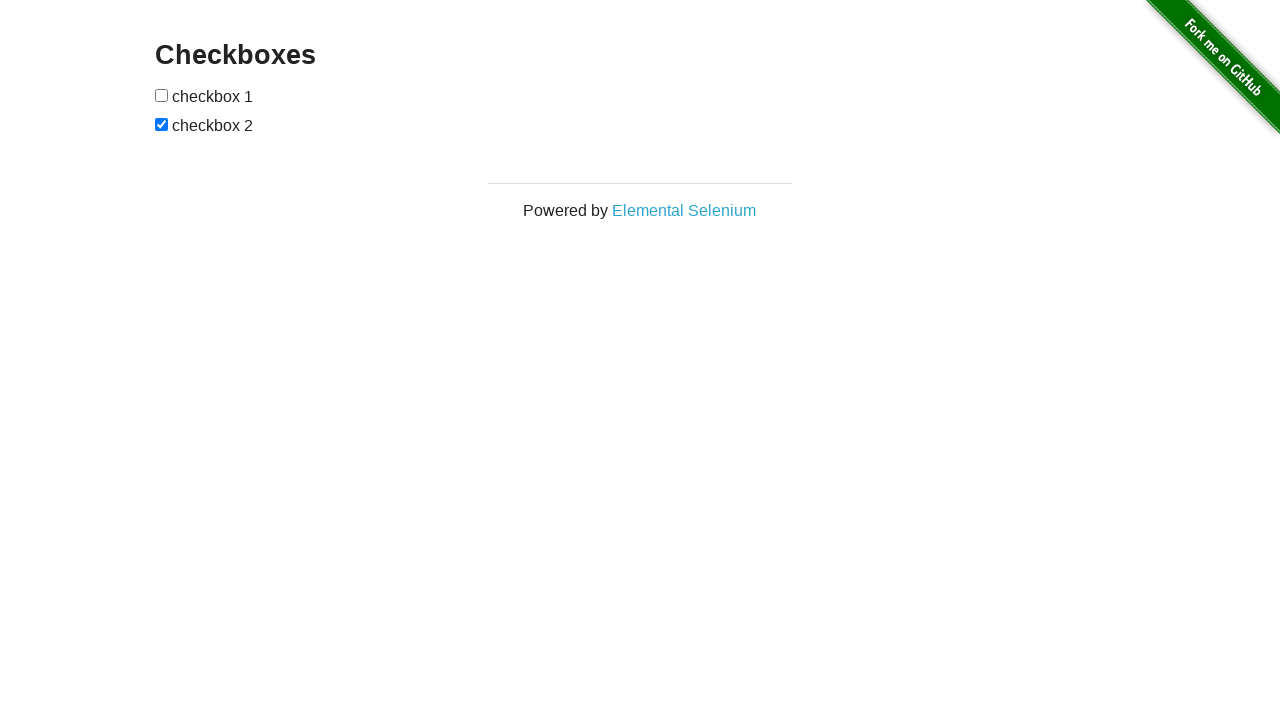

Checkboxes page loaded and checkbox inputs are visible
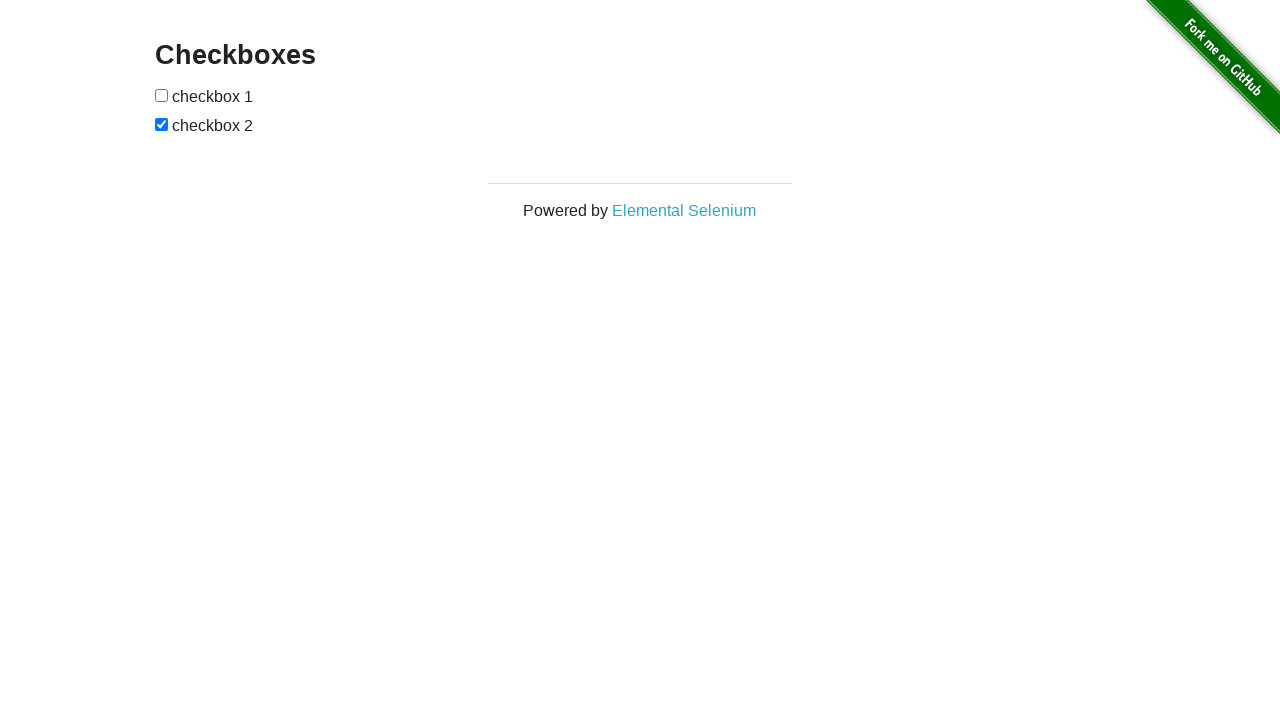

Clicked checkbox 1 of 2 to toggle its state at (162, 95) on input[type='checkbox'] >> nth=0
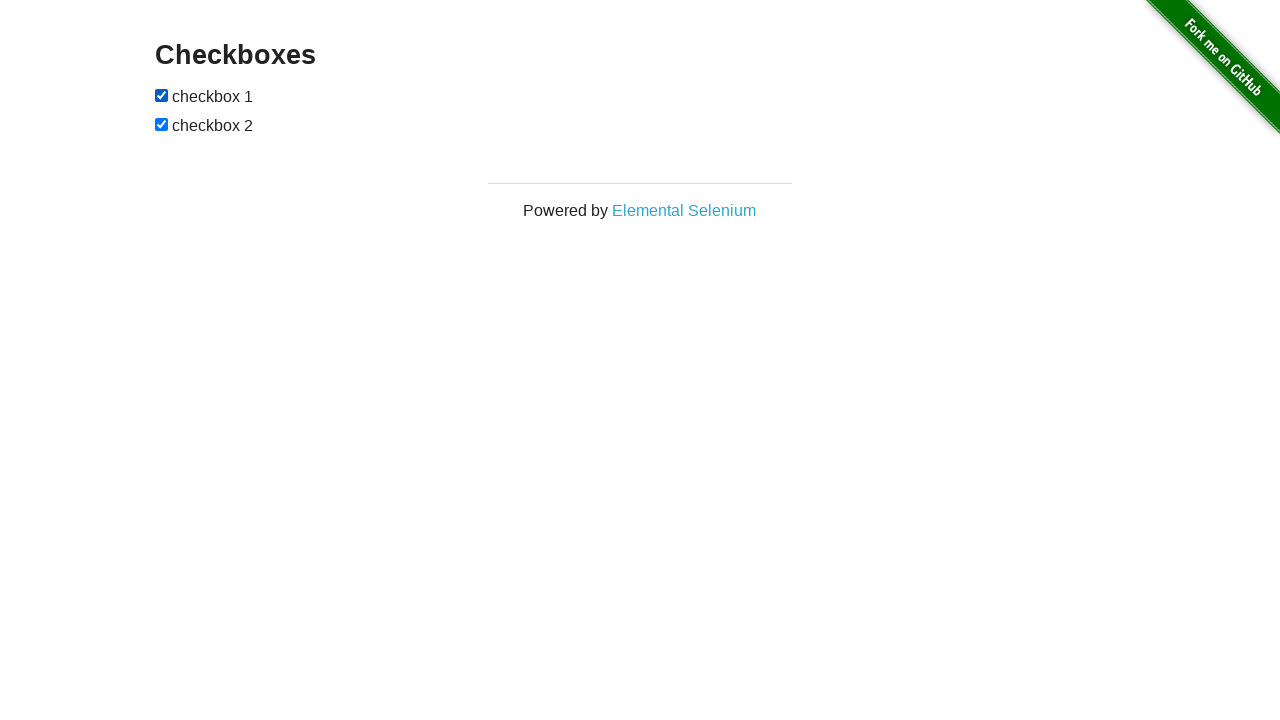

Clicked checkbox 2 of 2 to toggle its state at (162, 124) on input[type='checkbox'] >> nth=1
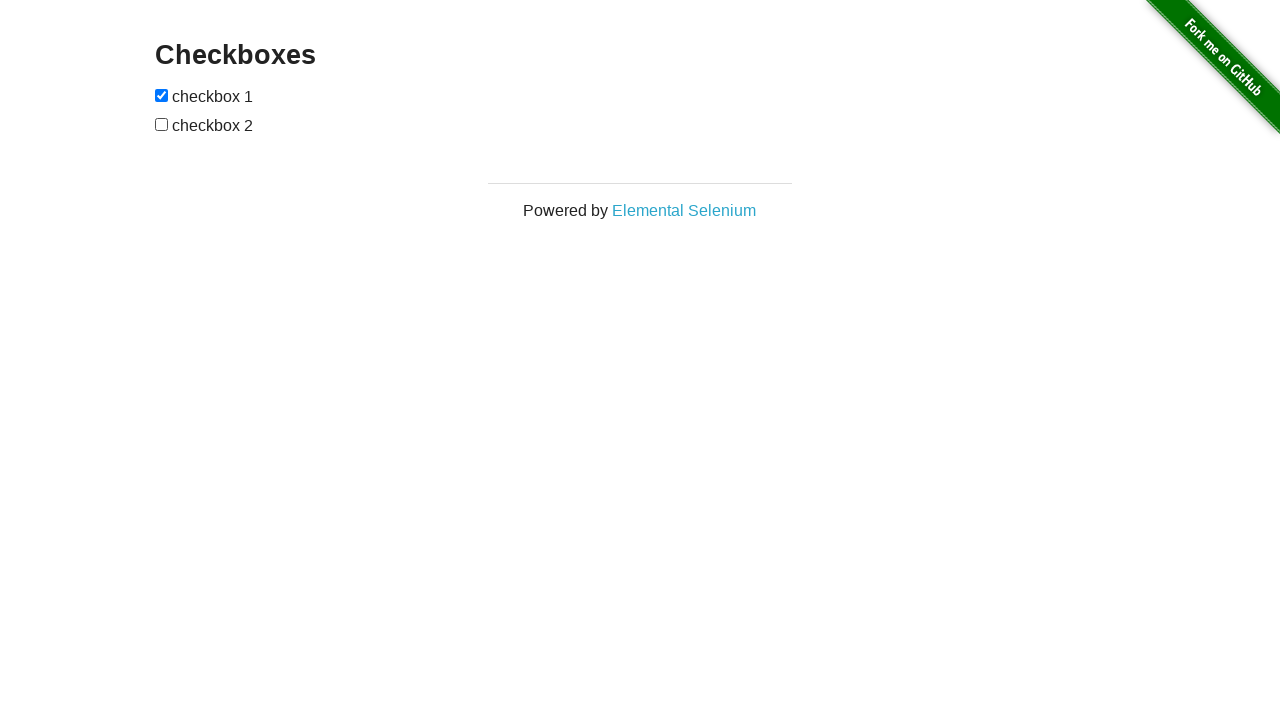

Navigated back to the main page
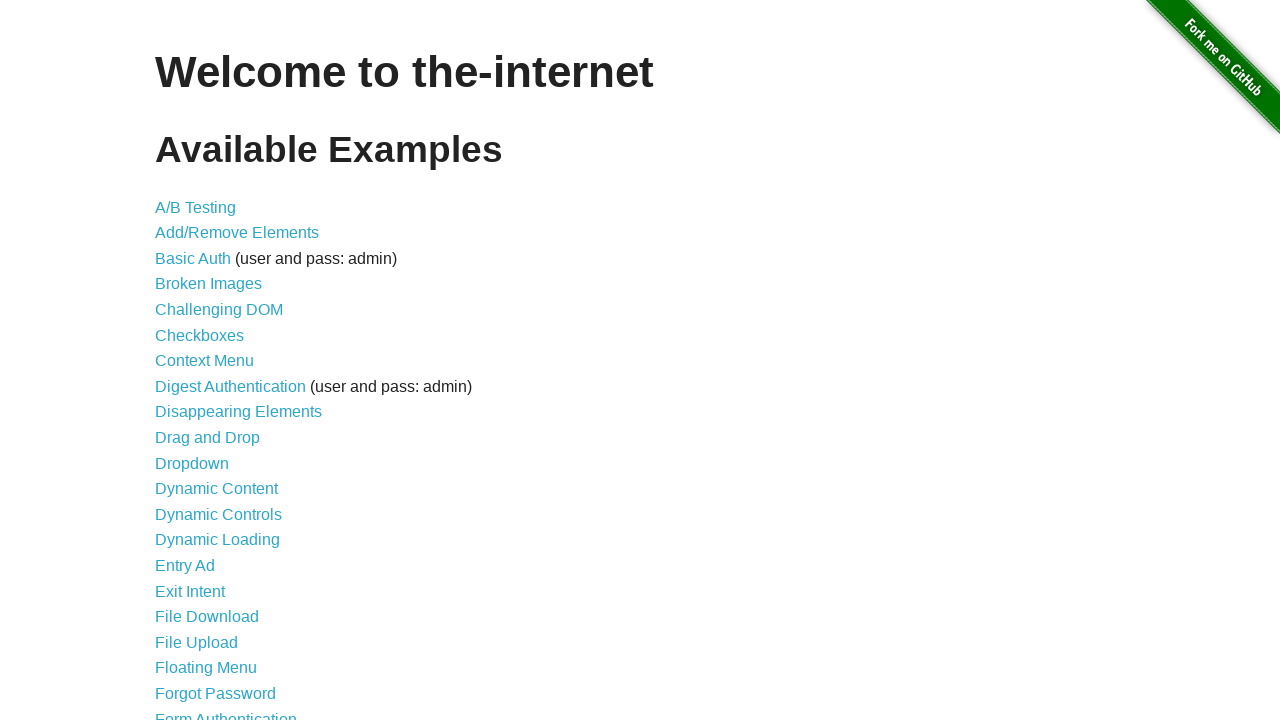

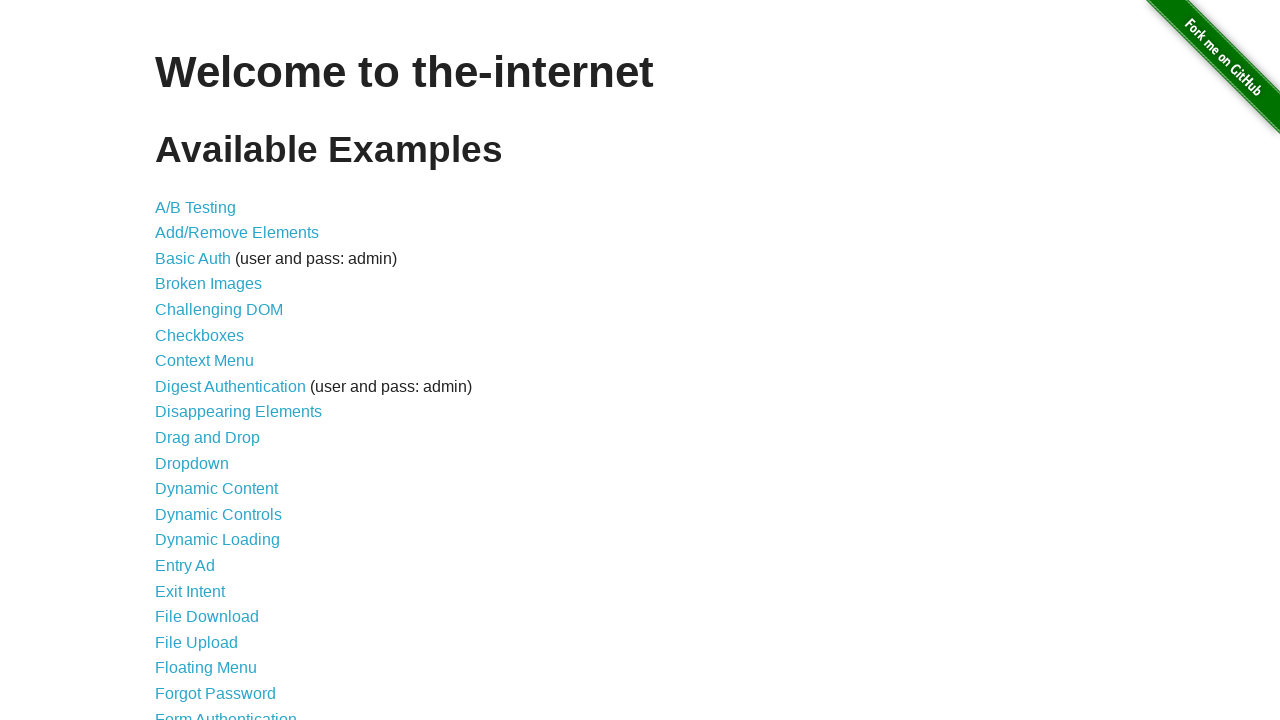